Verifies that there are at least three navigation link items in the header

Starting URL: https://finndude.github.io/DBI-Coursework/People-Search/people-search.html

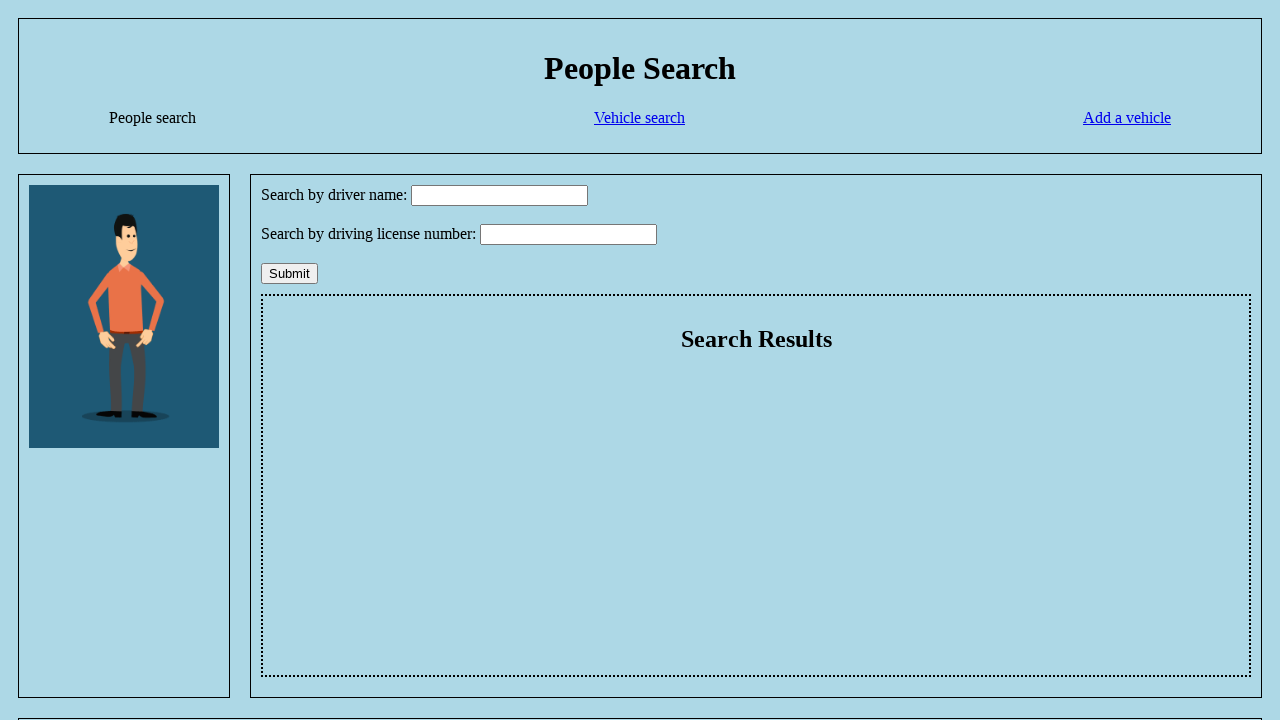

Navigated to People Search page
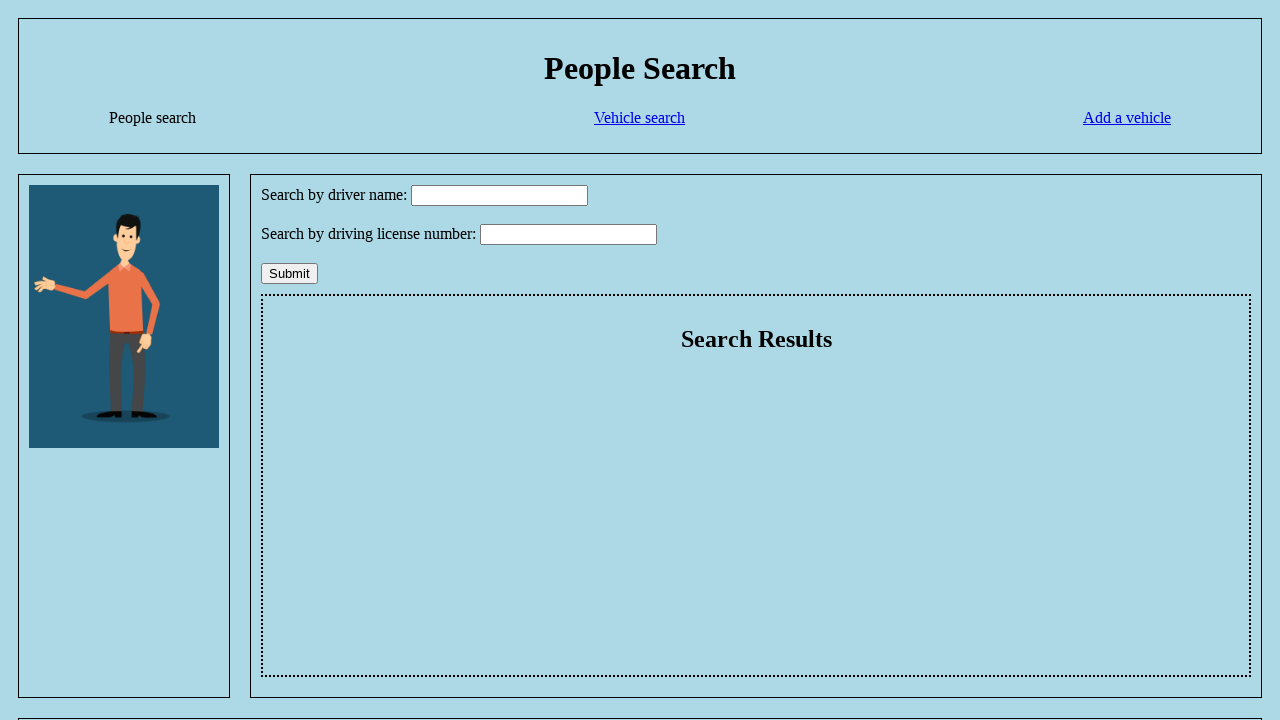

Counted navigation link items in header: 3 found
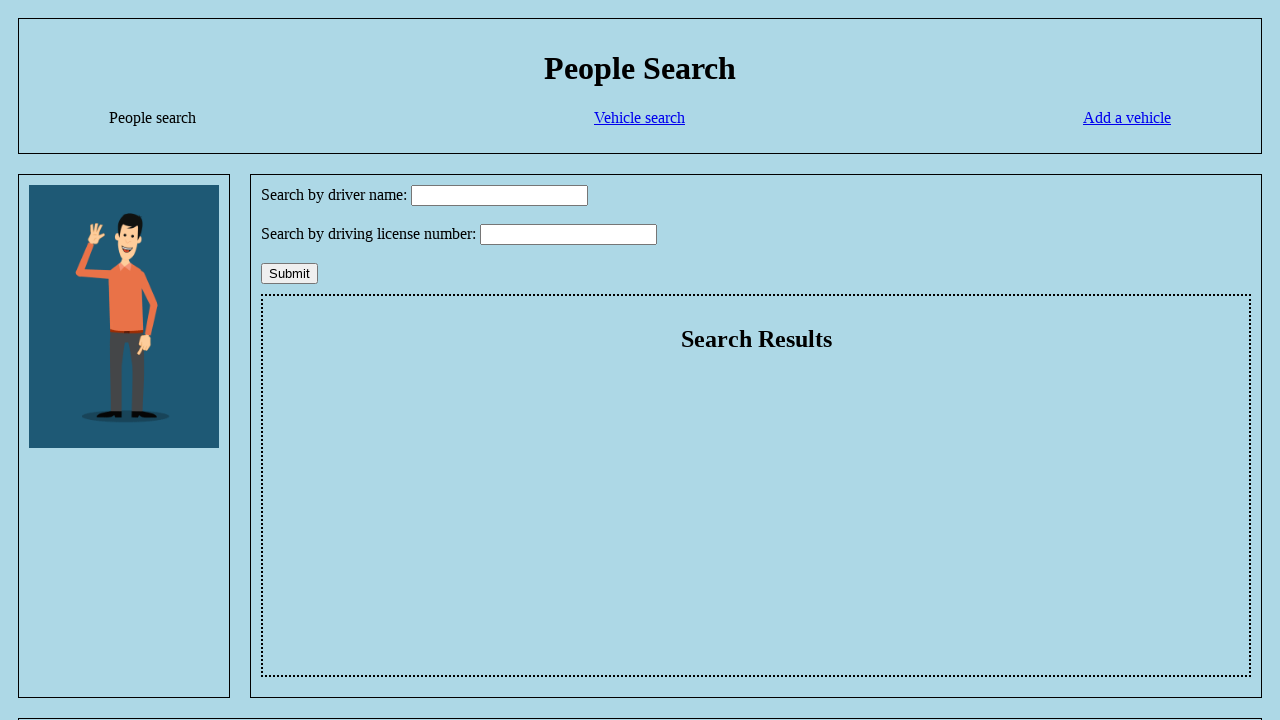

Asserted that there are more than 2 navigation links in the header
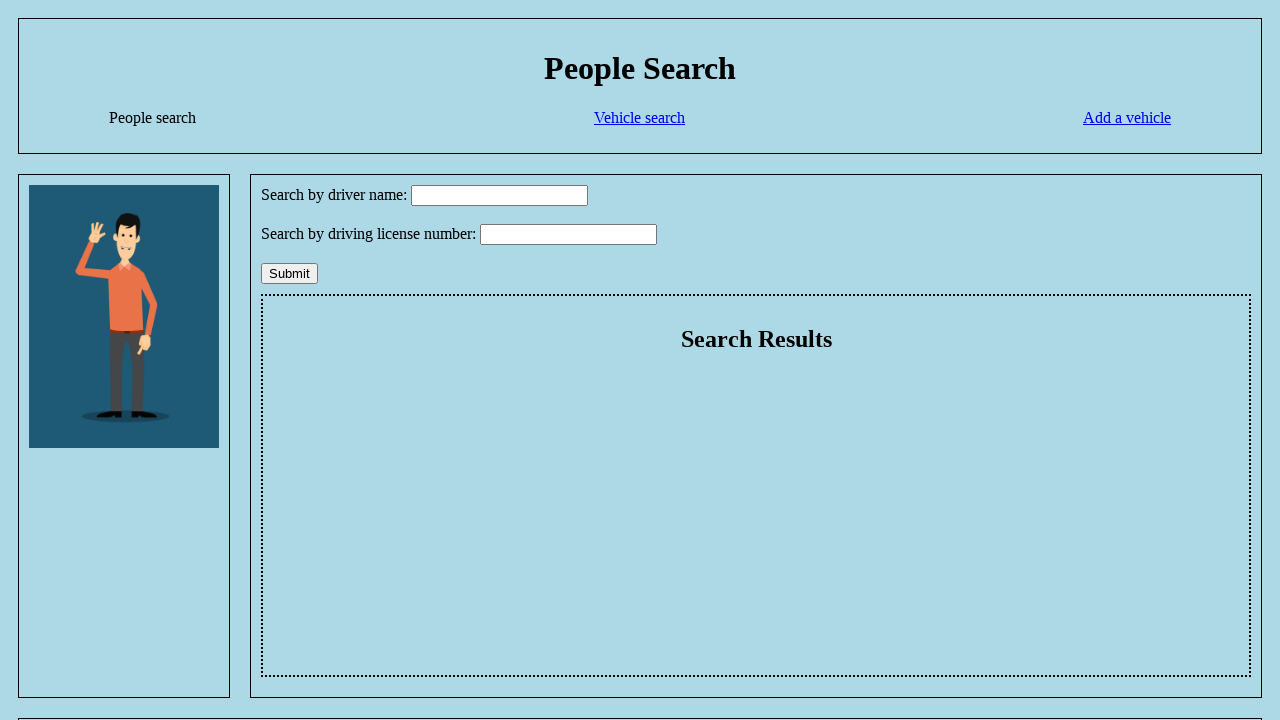

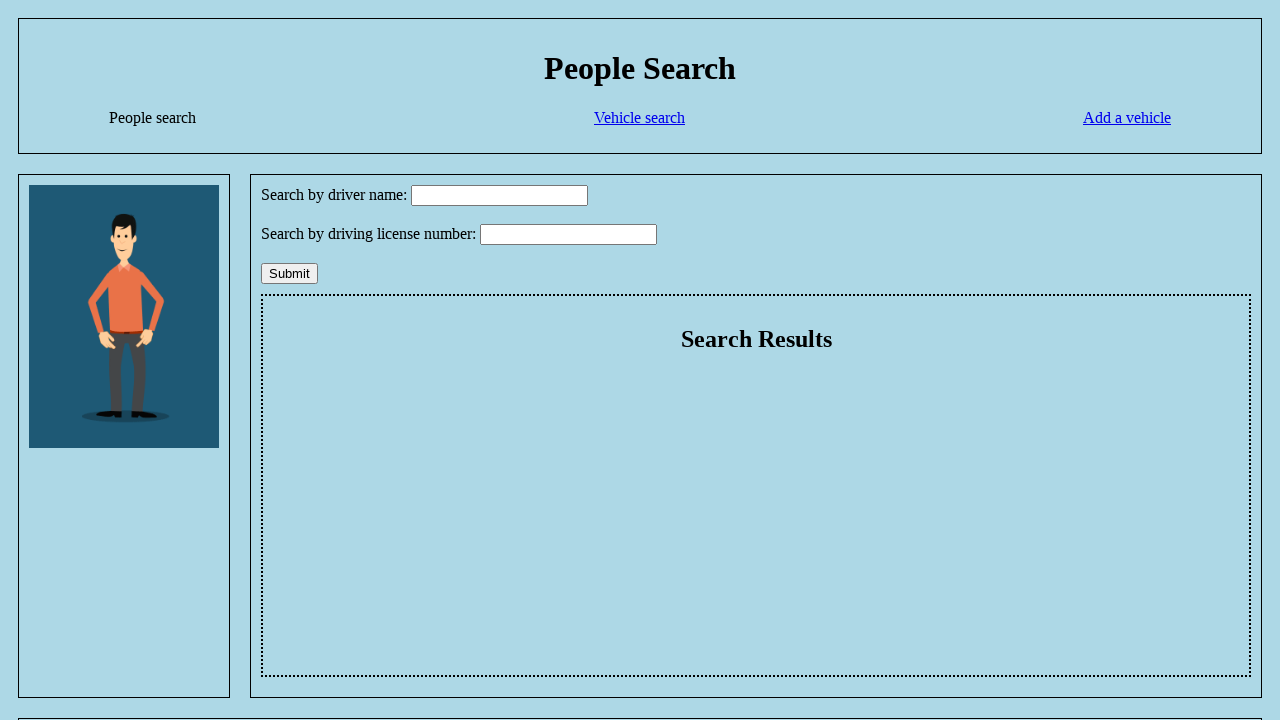